Tests popup window functionality by navigating to a test page and clicking a link that opens a popup window

Starting URL: https://omayo.blogspot.com/2013/05/page-one.html

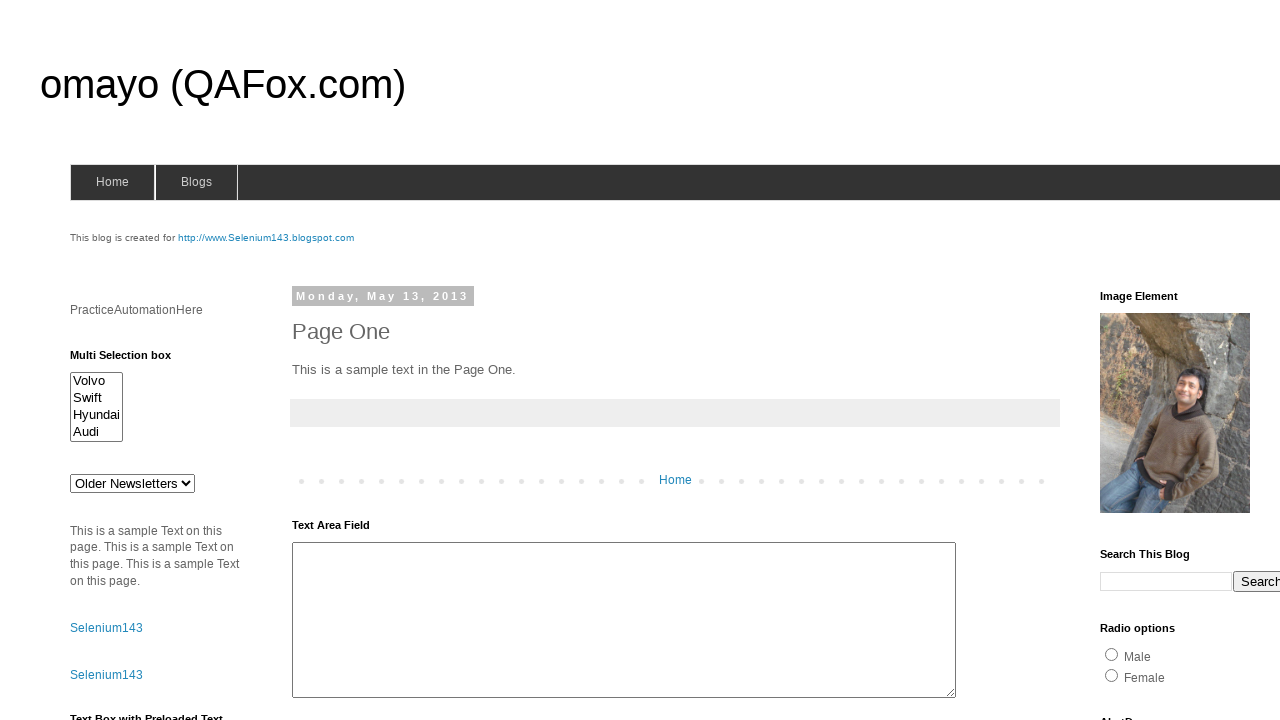

Clicked link to open a popup window at (132, 360) on xpath=//a[text()='Open a popup window']
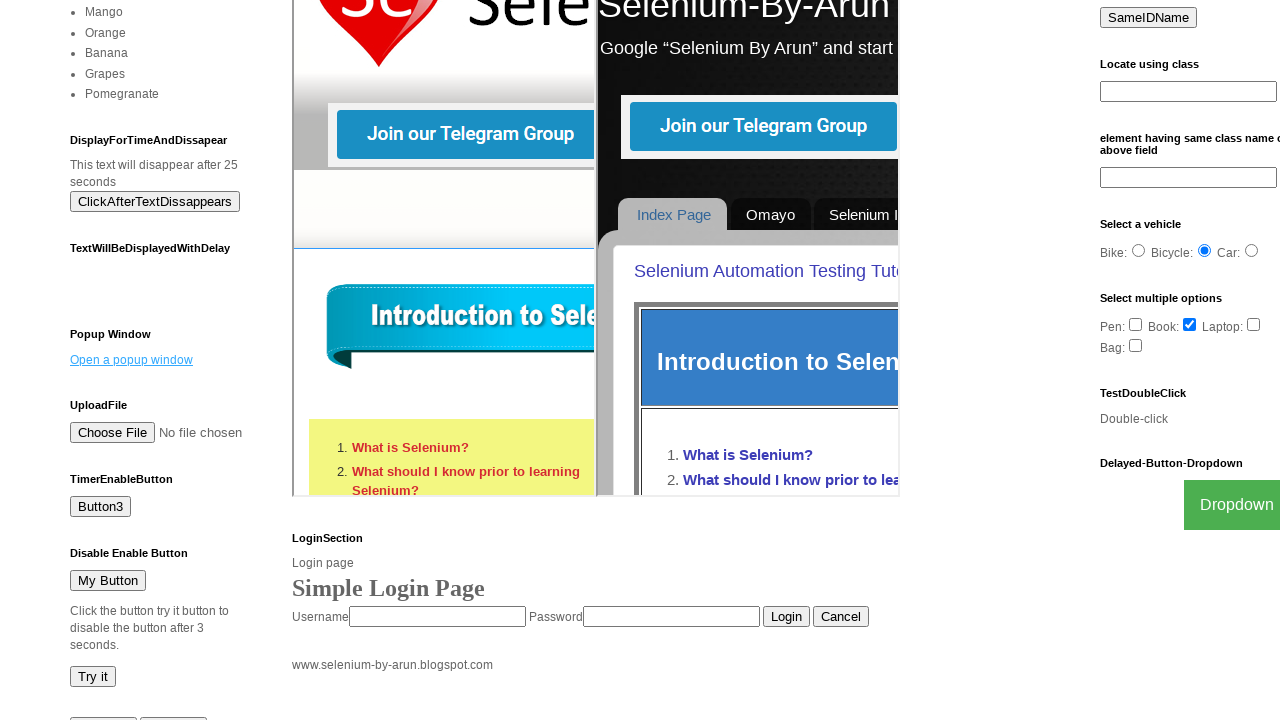

Waited 1000ms for popup window to open
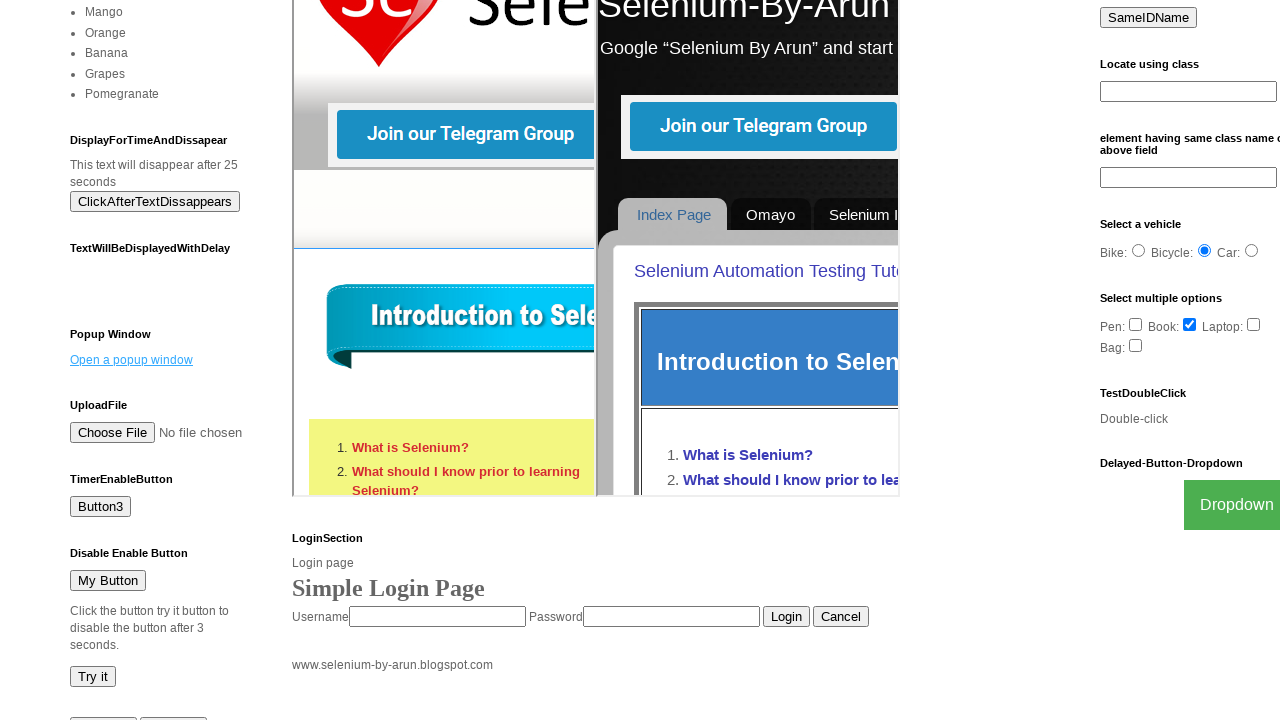

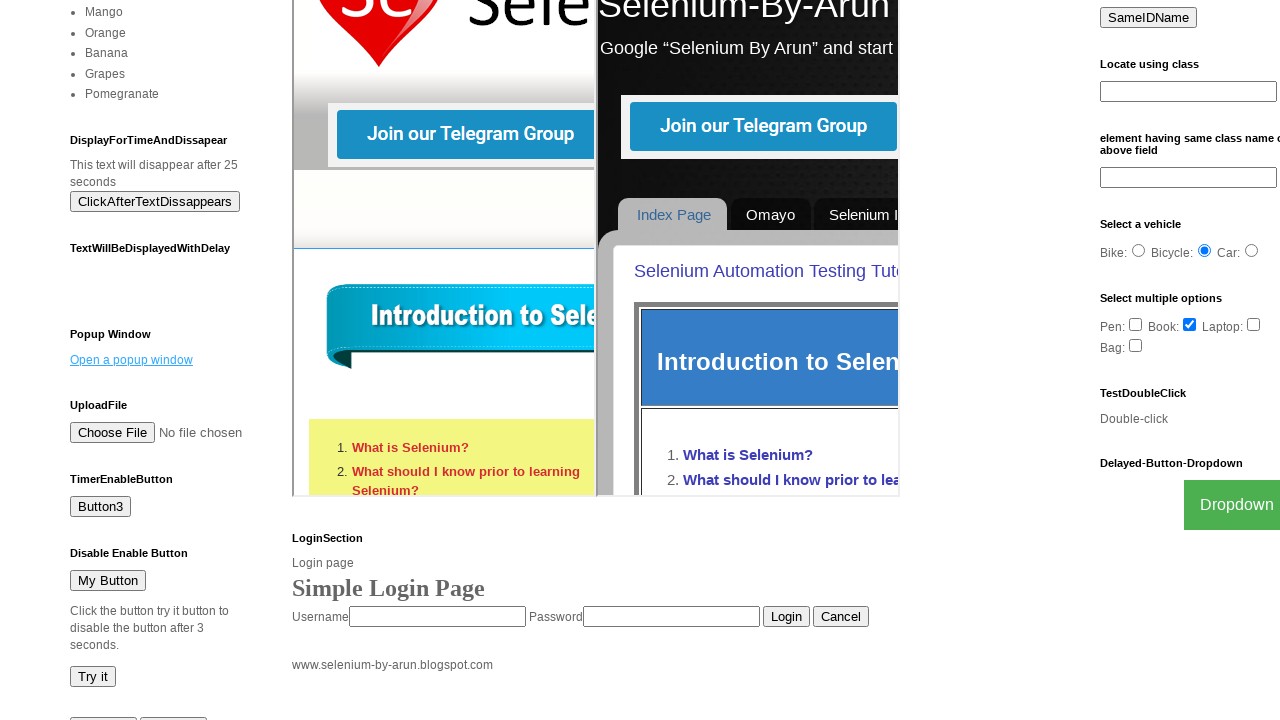